Tests JavaScript alert handling by clicking a button to trigger an alert and accepting it

Starting URL: https://the-internet.herokuapp.com/javascript_alerts

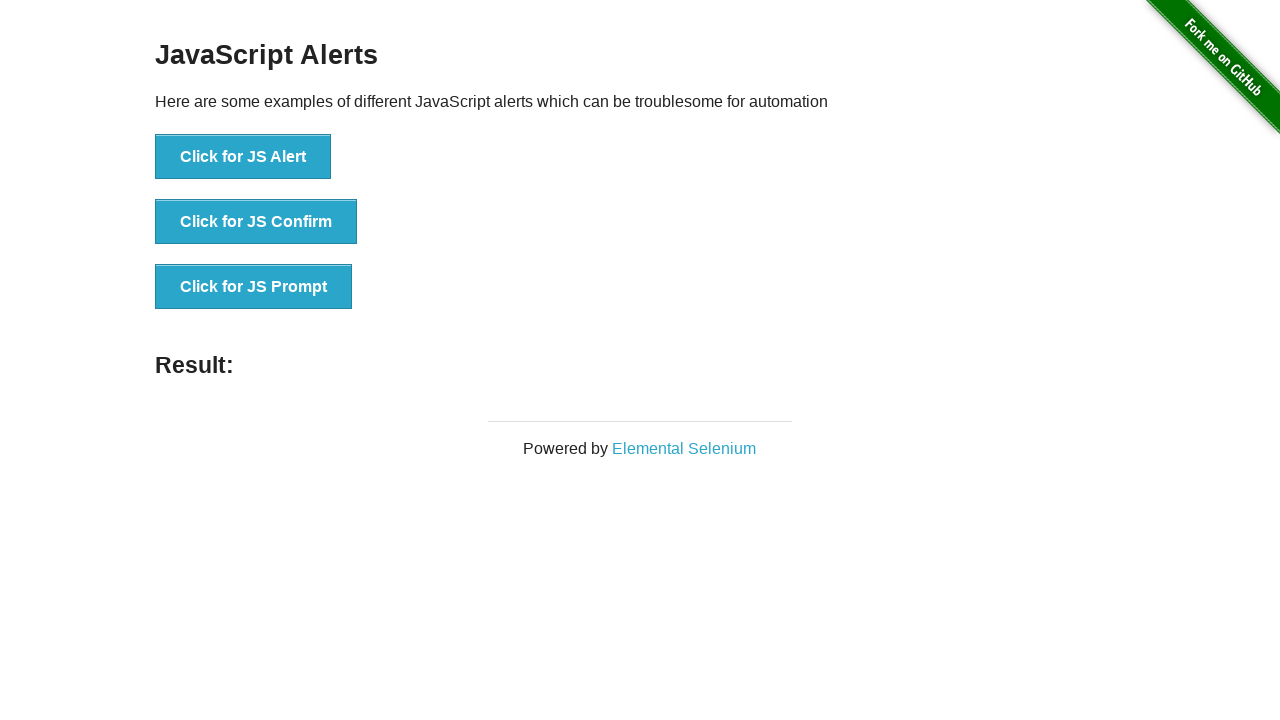

Clicked button to trigger JavaScript alert at (243, 157) on text='Click for JS Alert'
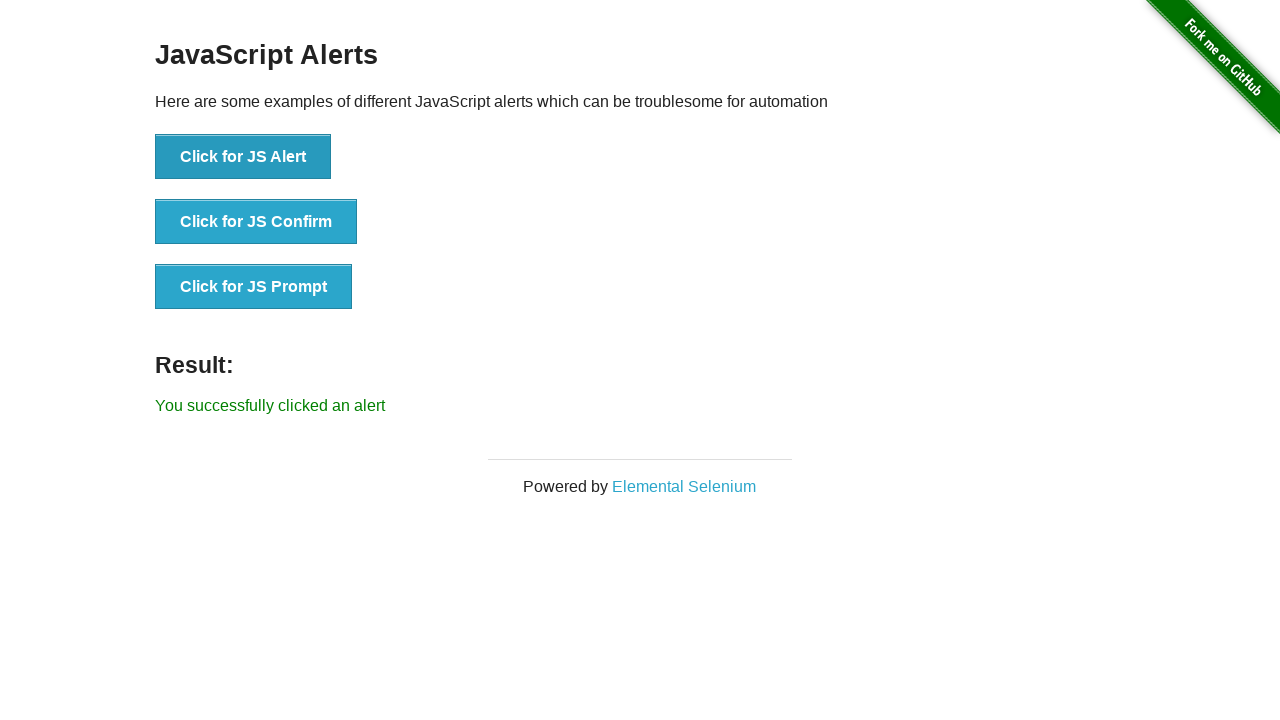

Set up dialog handler to accept alert
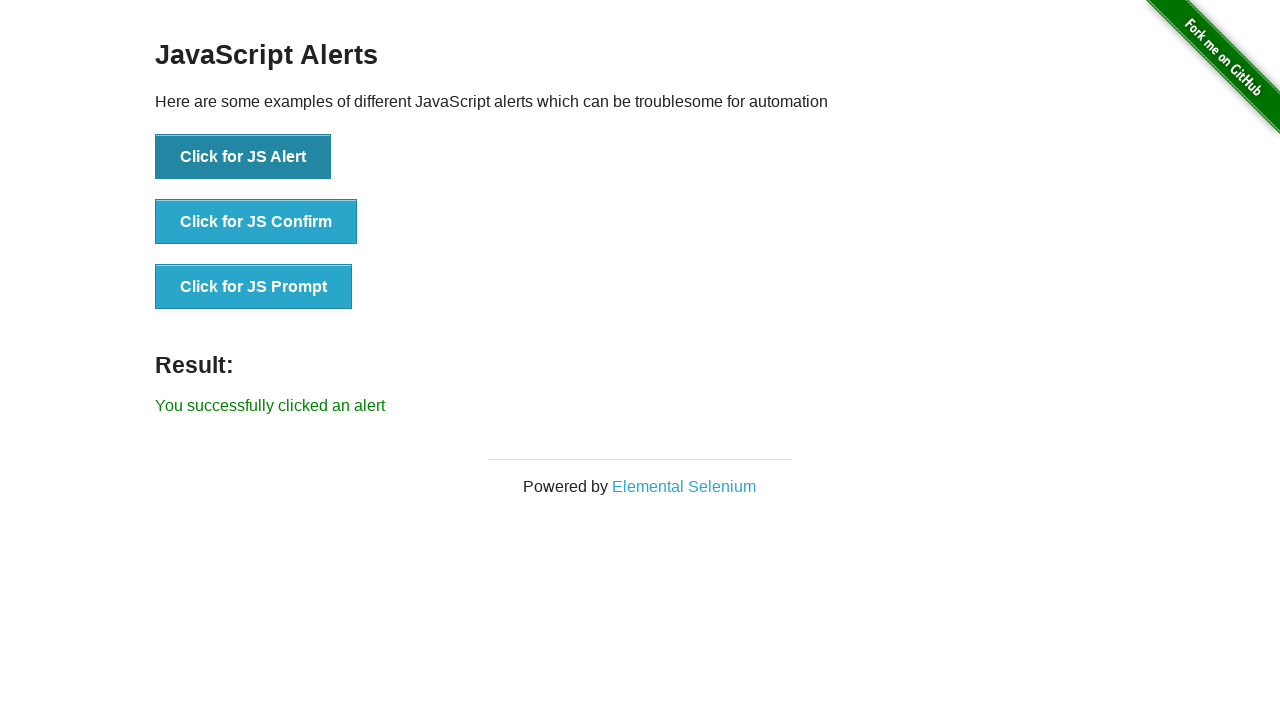

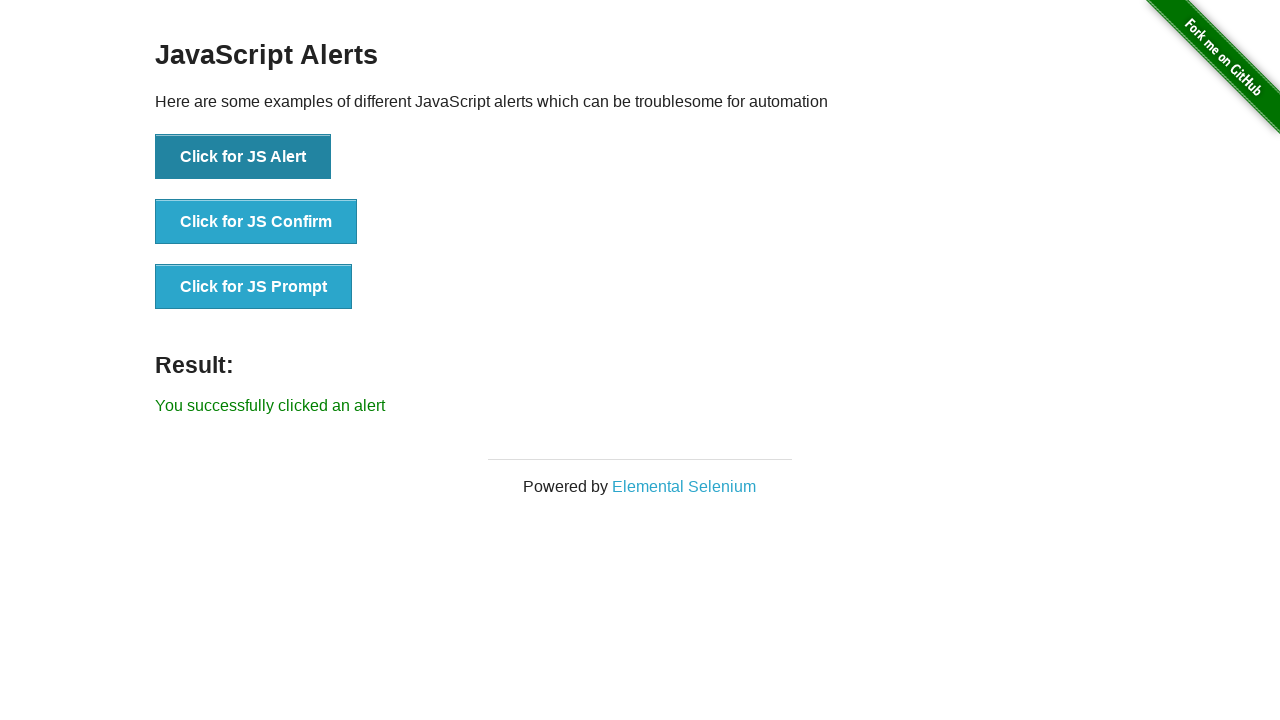